Opens the Leaftaps OpenTaps application main page and maximizes the browser window

Starting URL: http://leaftaps.com/opentaps/control/main

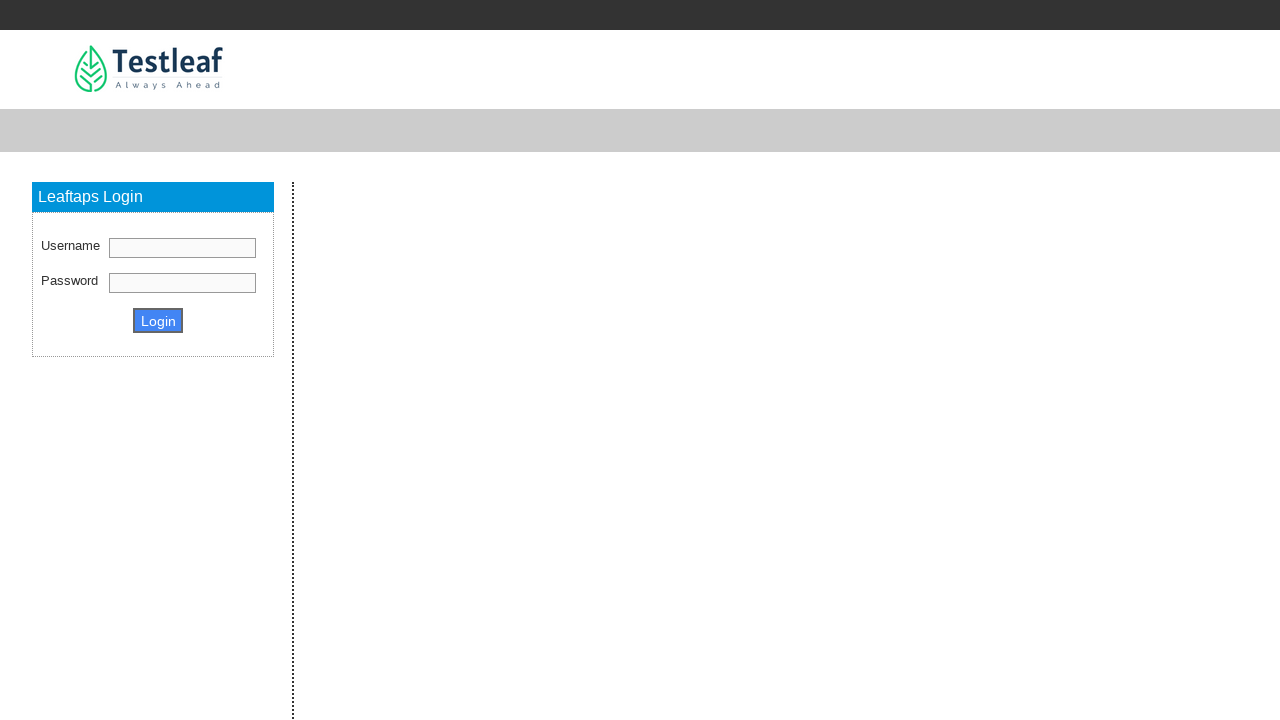

Navigated to Leaftaps OpenTaps application main page
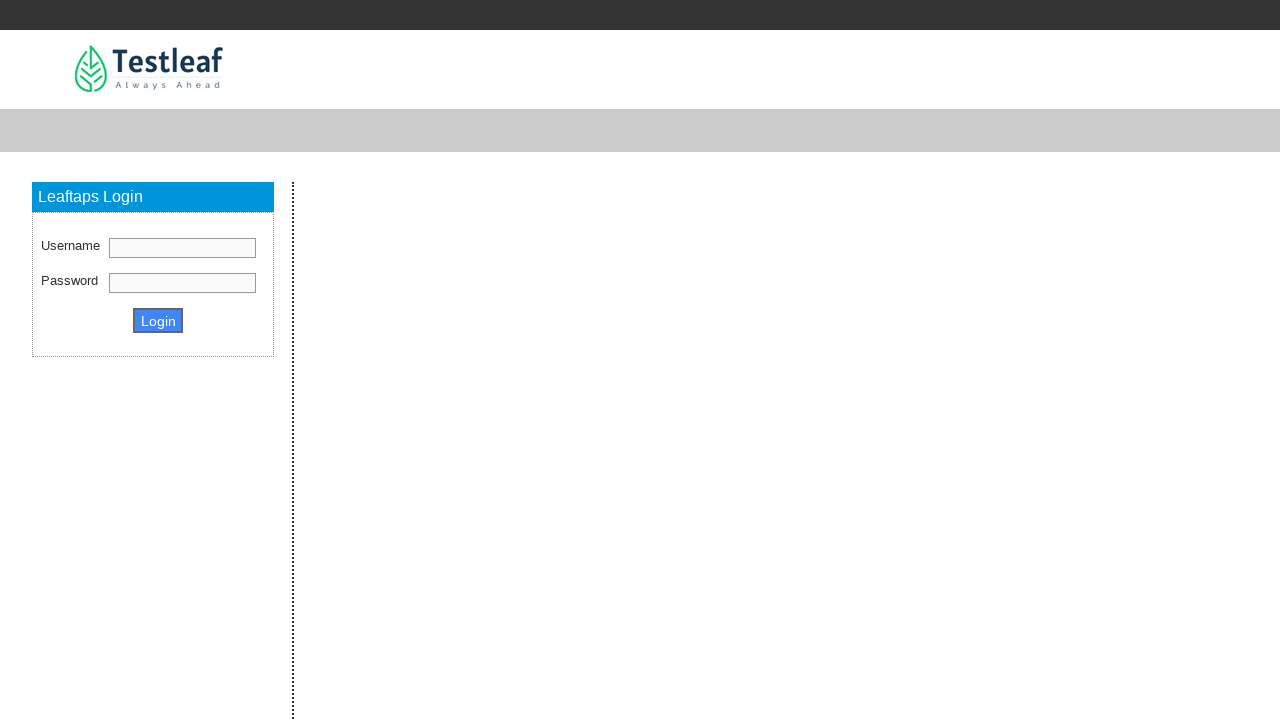

Maximized browser window to 1920x1080
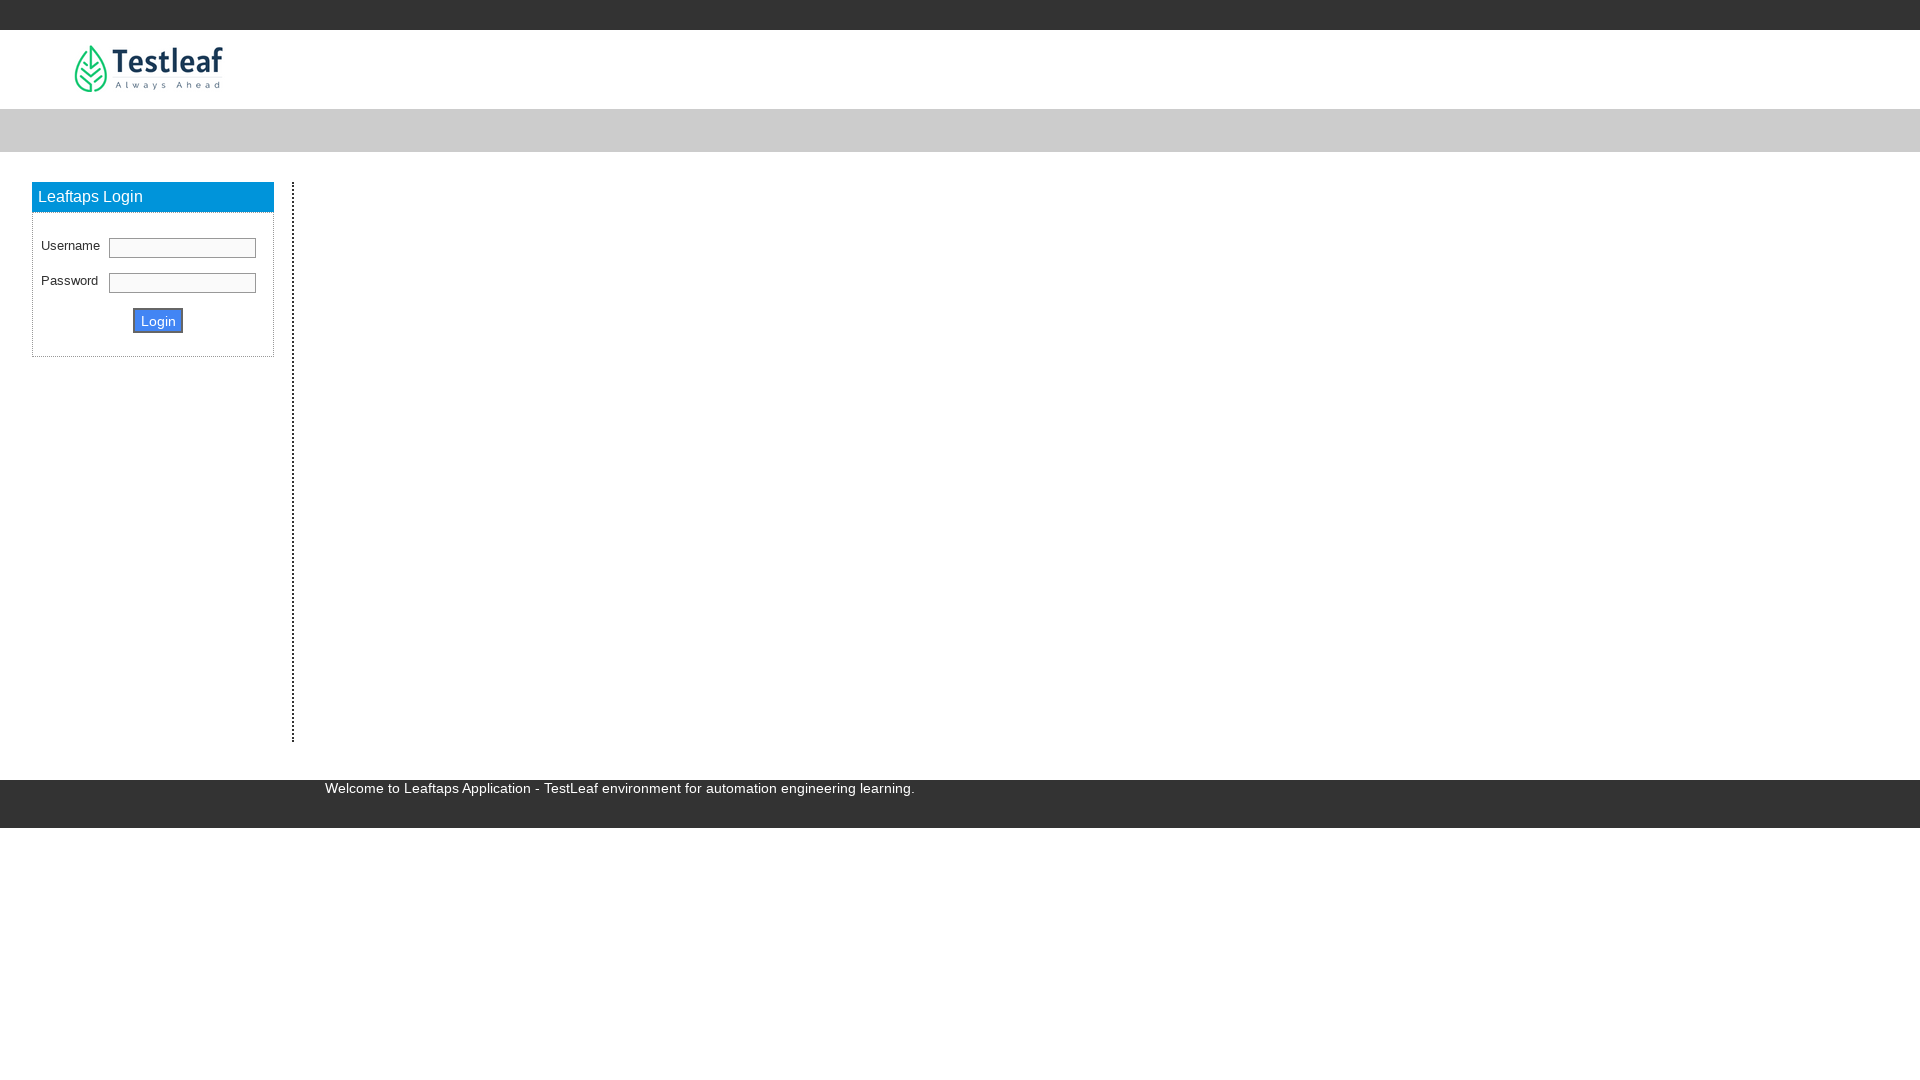

Page fully loaded - DOM content ready
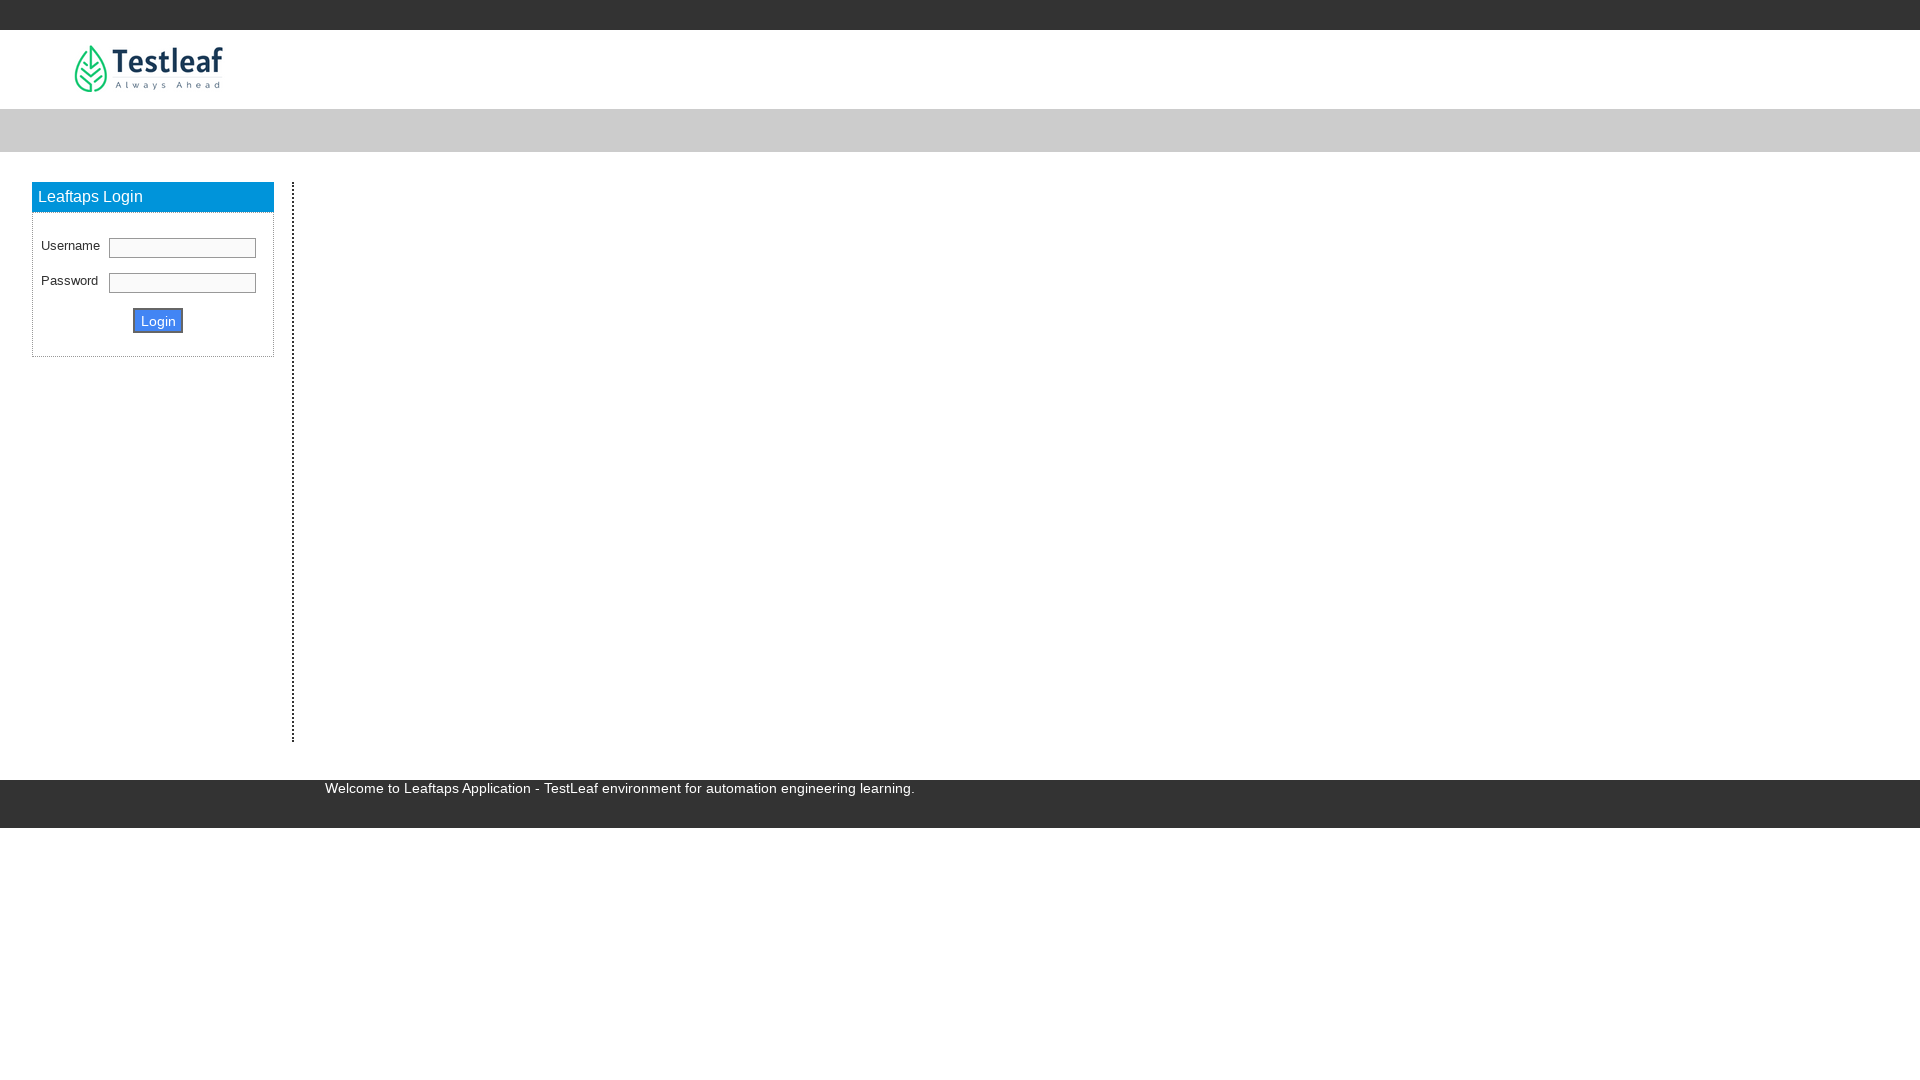

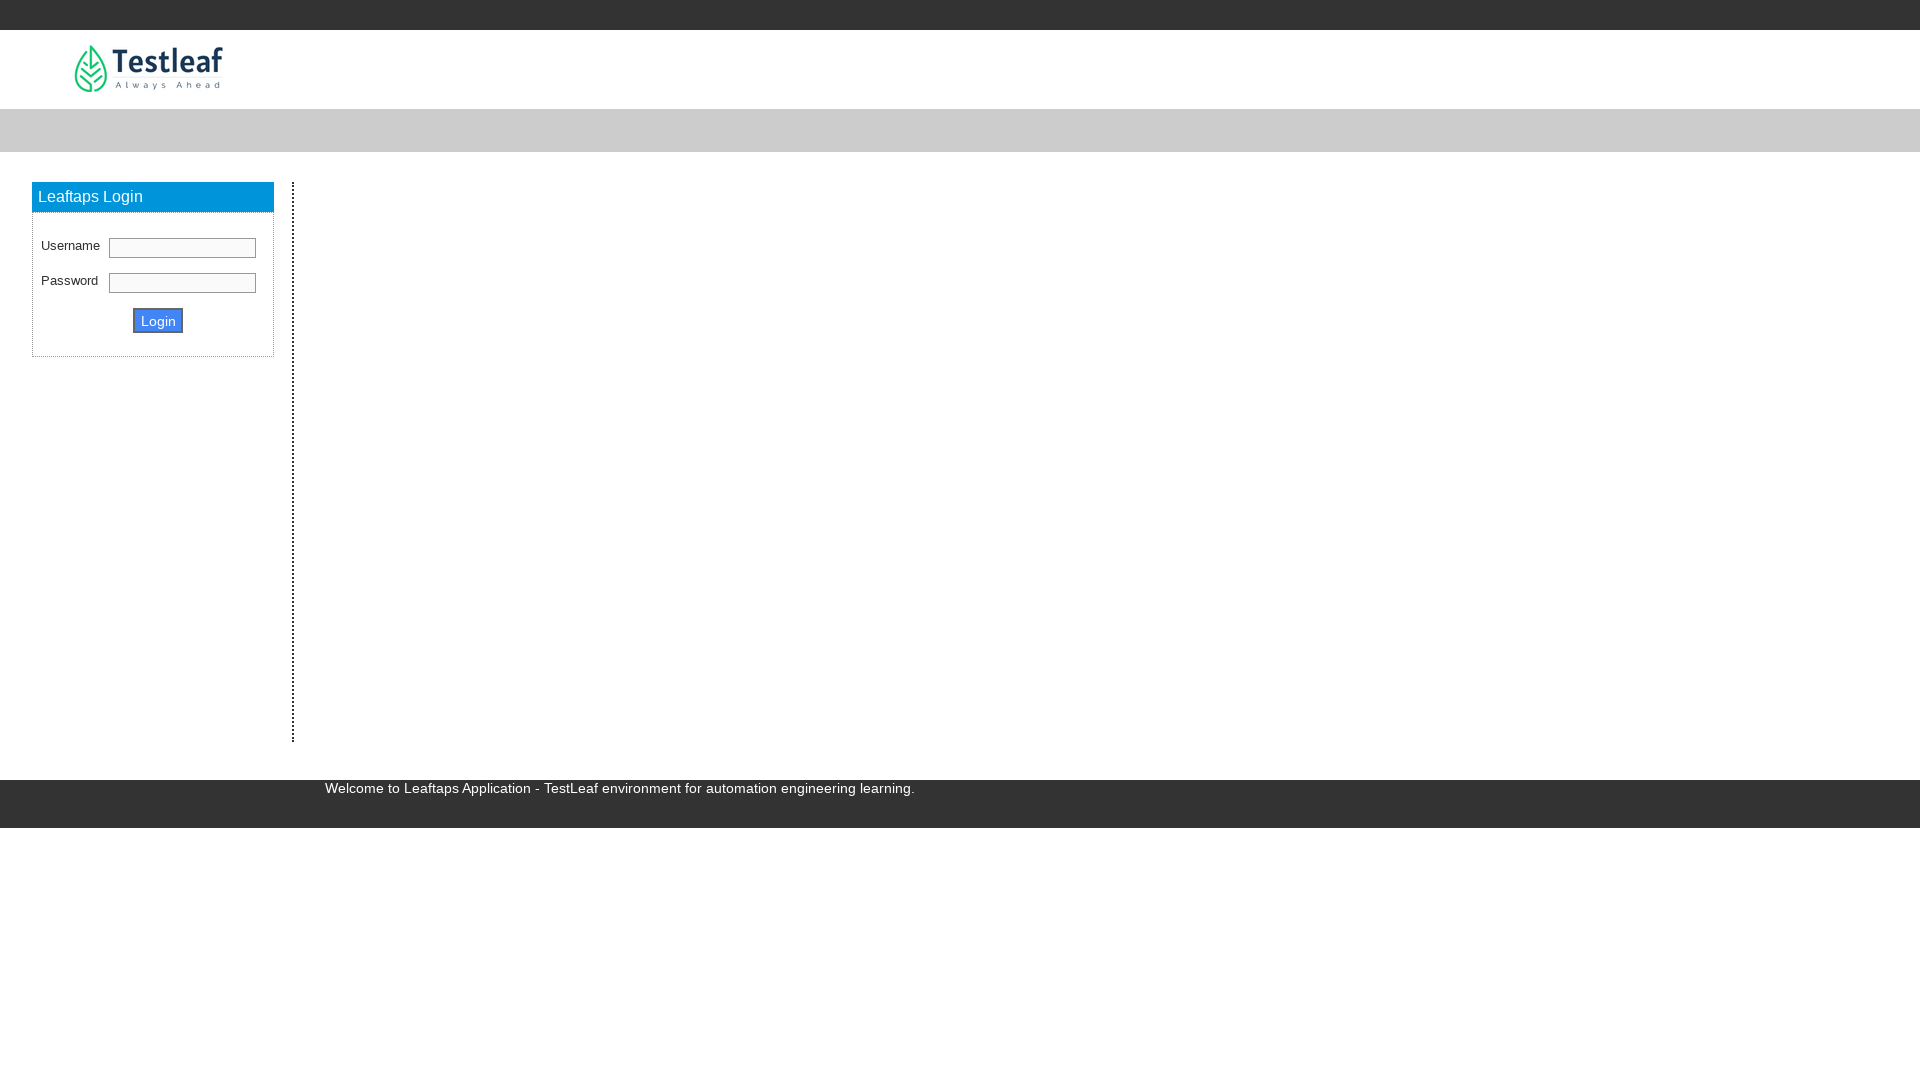